Tests dynamic checkbox removal by clicking the checkbox, then clicking a button to remove it, and verifying the checkbox disappears with a "It's gone!" message.

Starting URL: http://the-internet.herokuapp.com/dynamic_controls

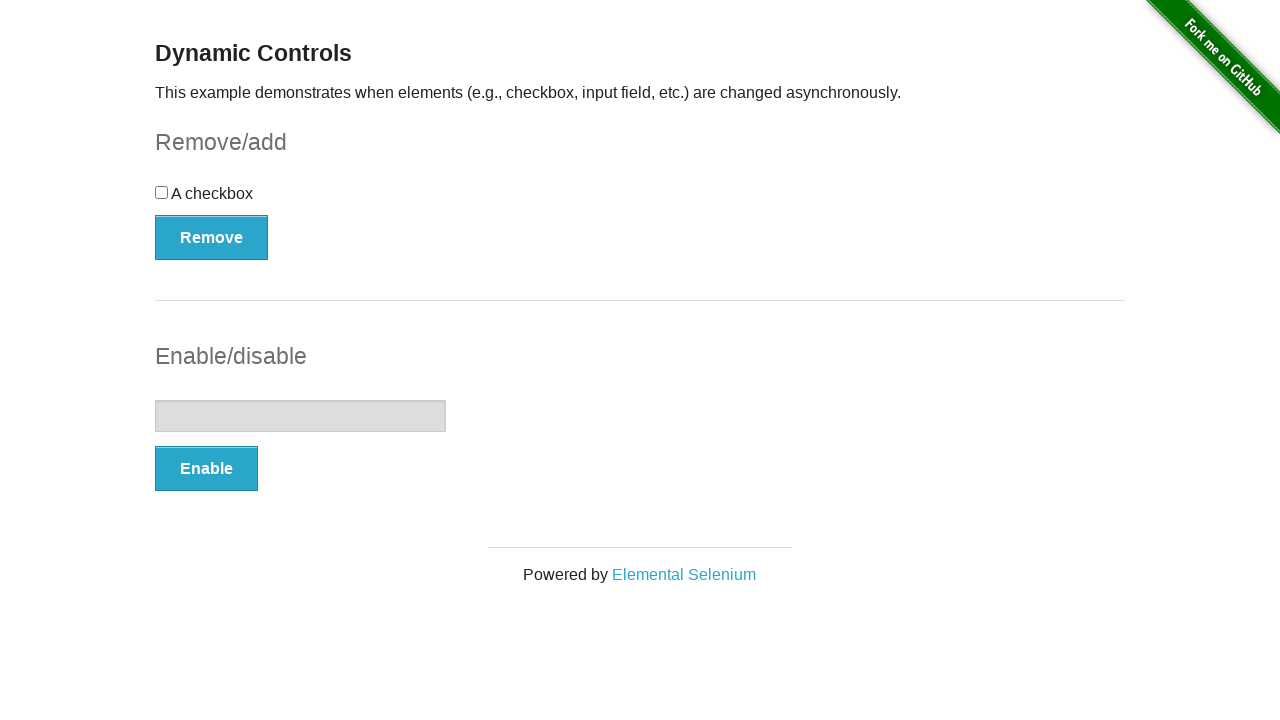

Navigated to dynamic controls page
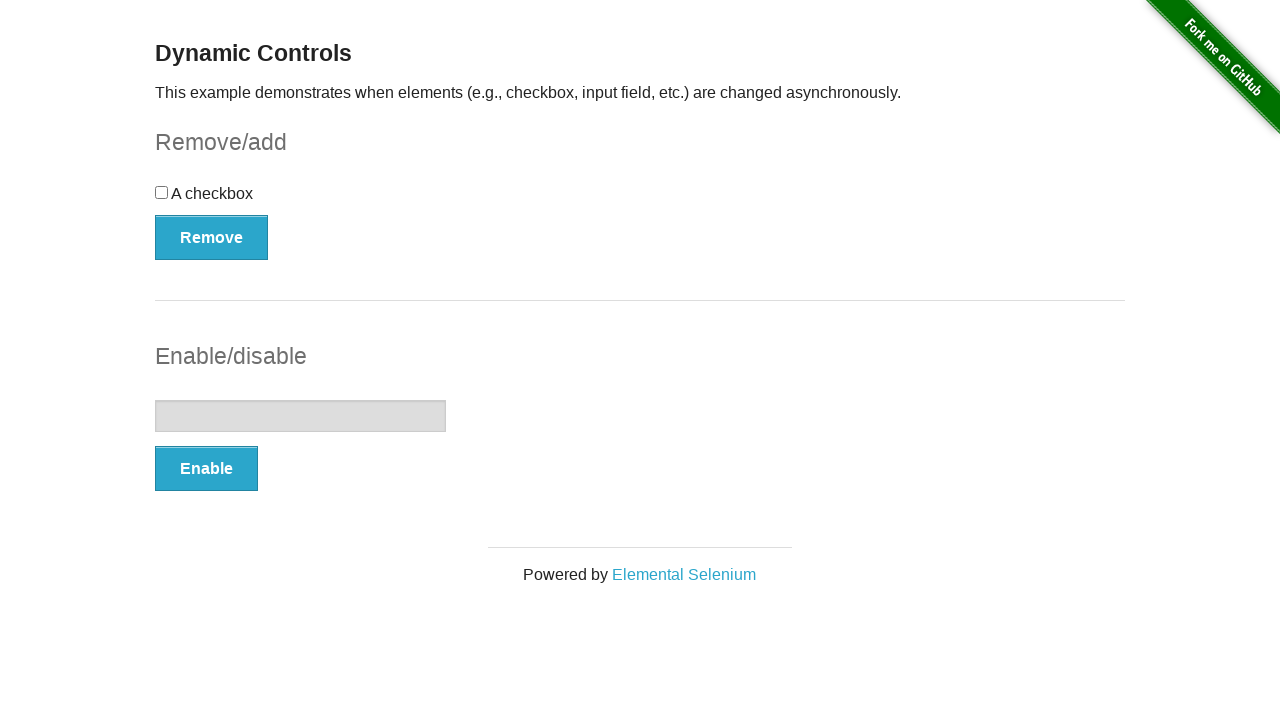

Clicked the checkbox at (162, 192) on input[type='checkbox']
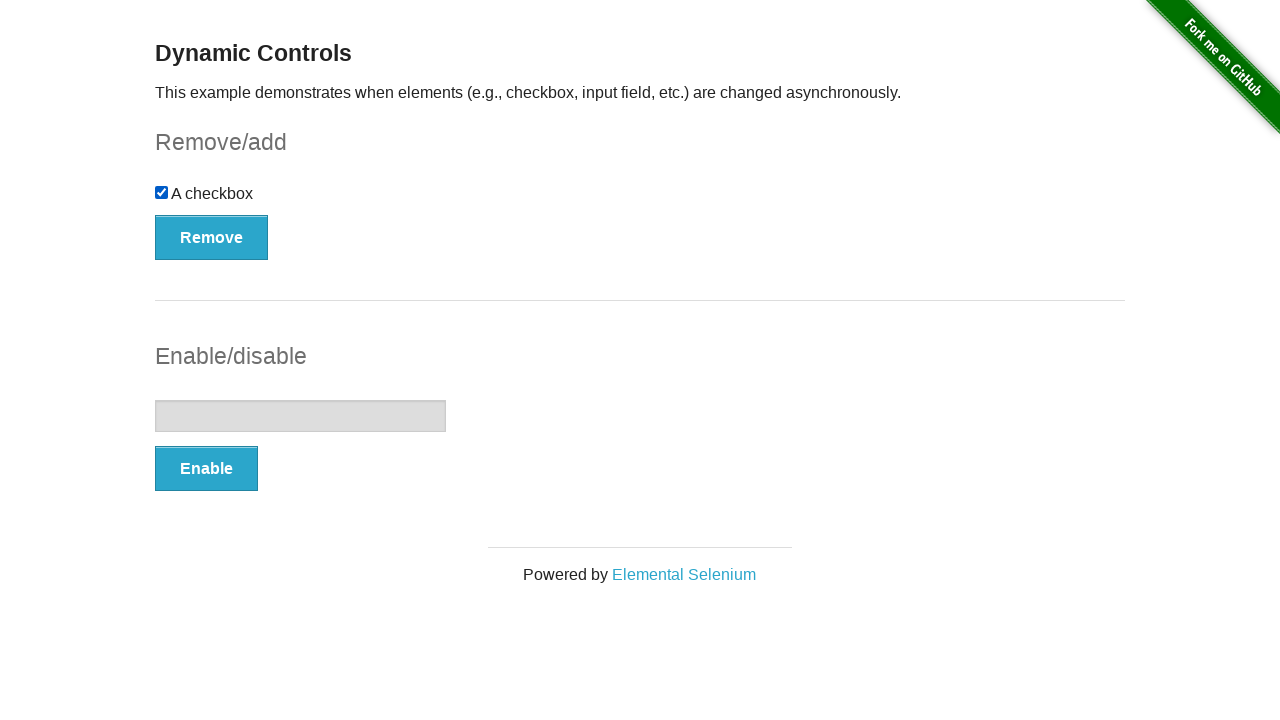

Clicked the Remove button at (212, 237) on button[onclick='swapCheckbox()']
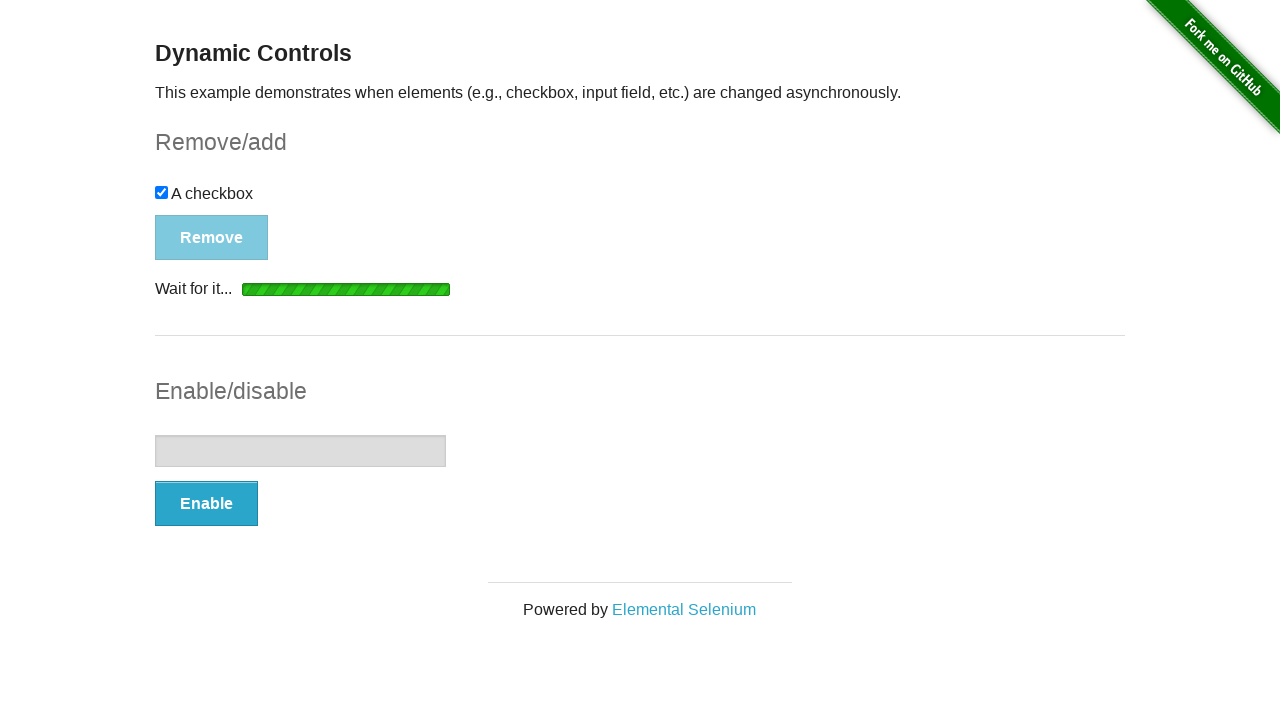

Waited for 'It's gone!' message to appear
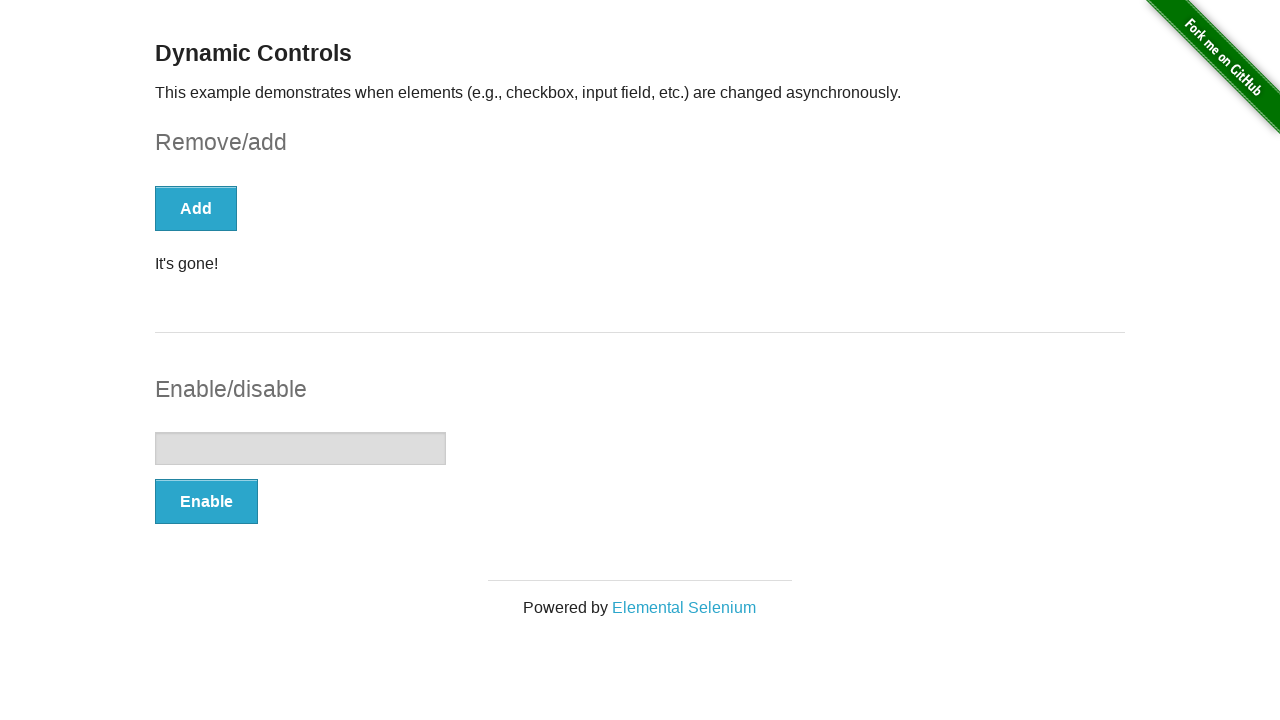

Retrieved message text content
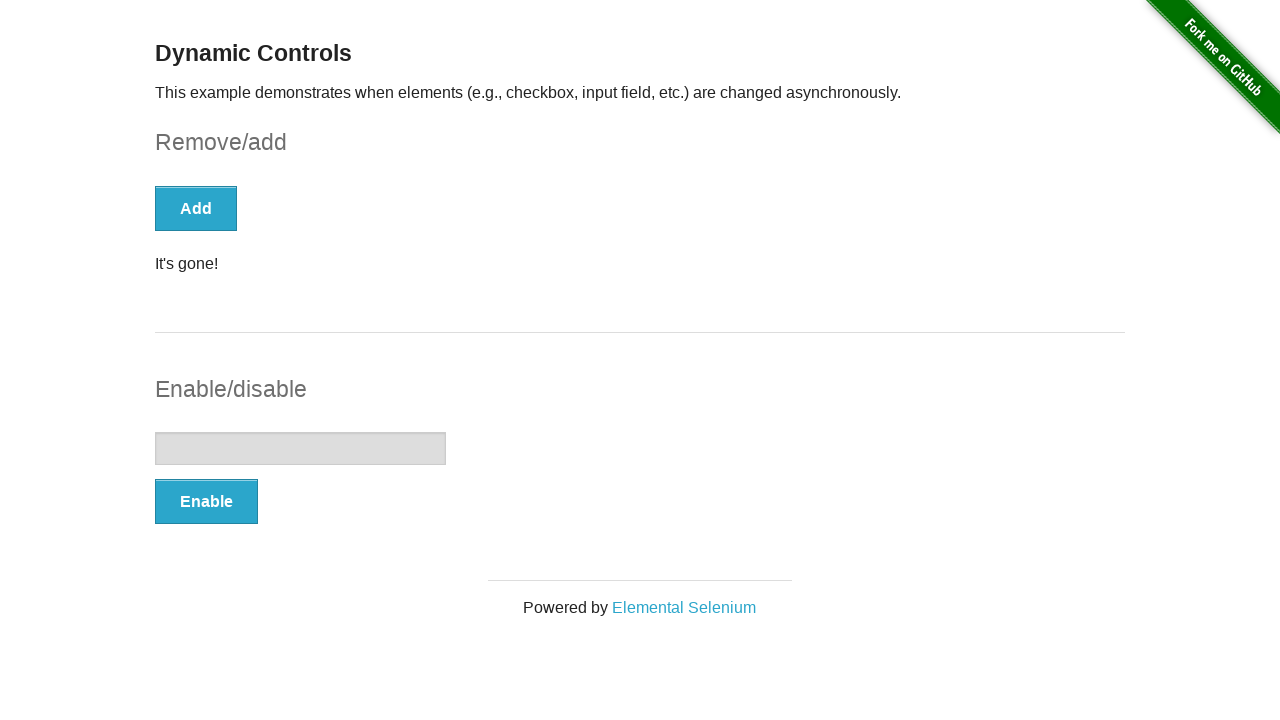

Verified message text equals 'It's gone!'
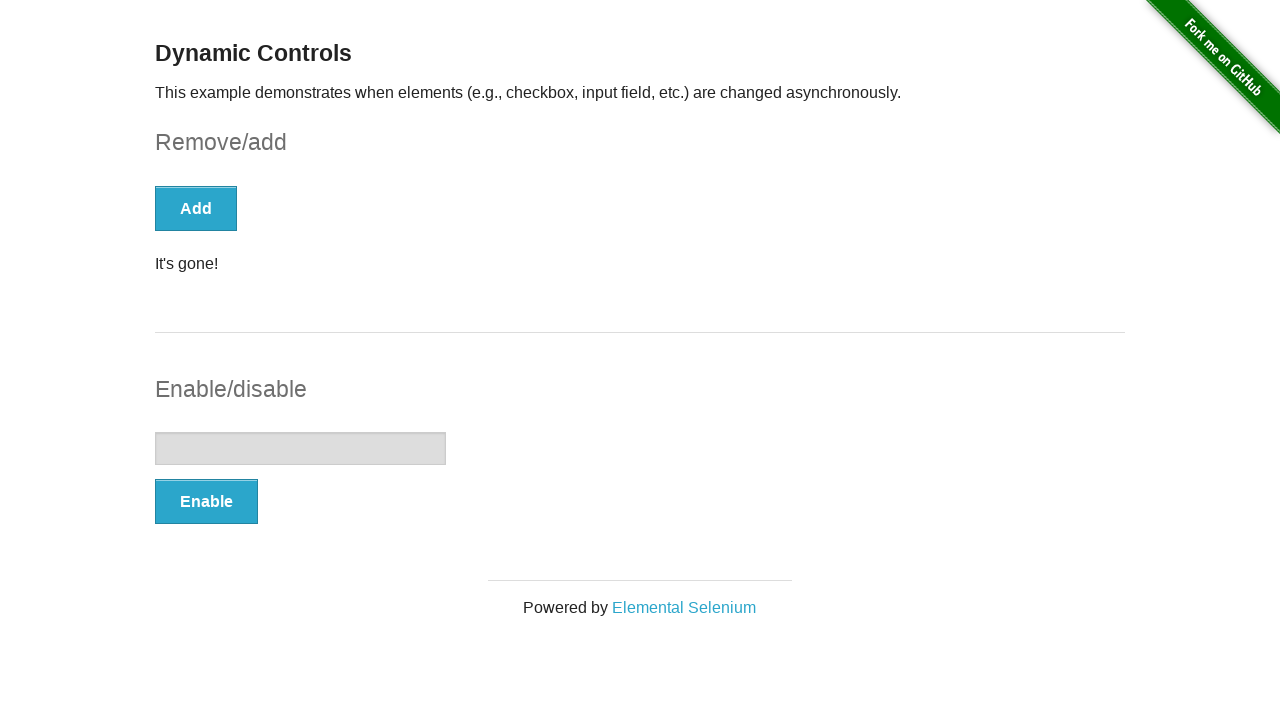

Located all checkboxes on the page
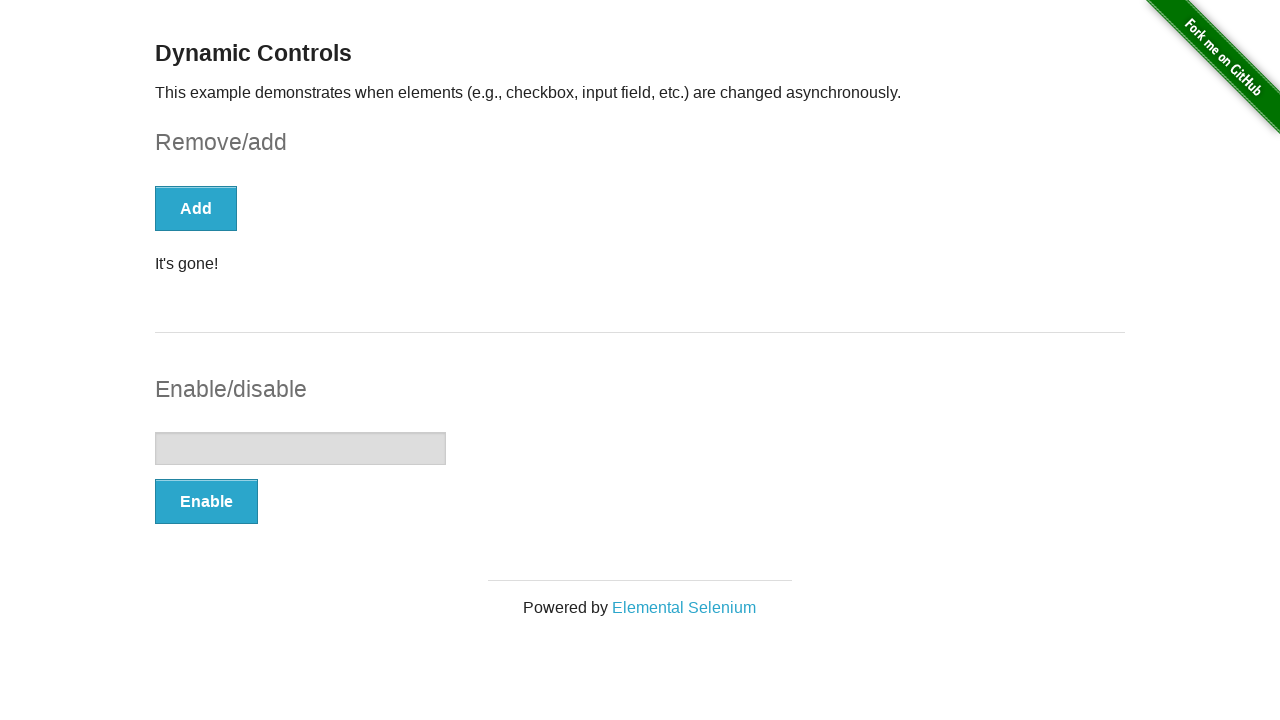

Verified checkbox no longer exists (count is 0)
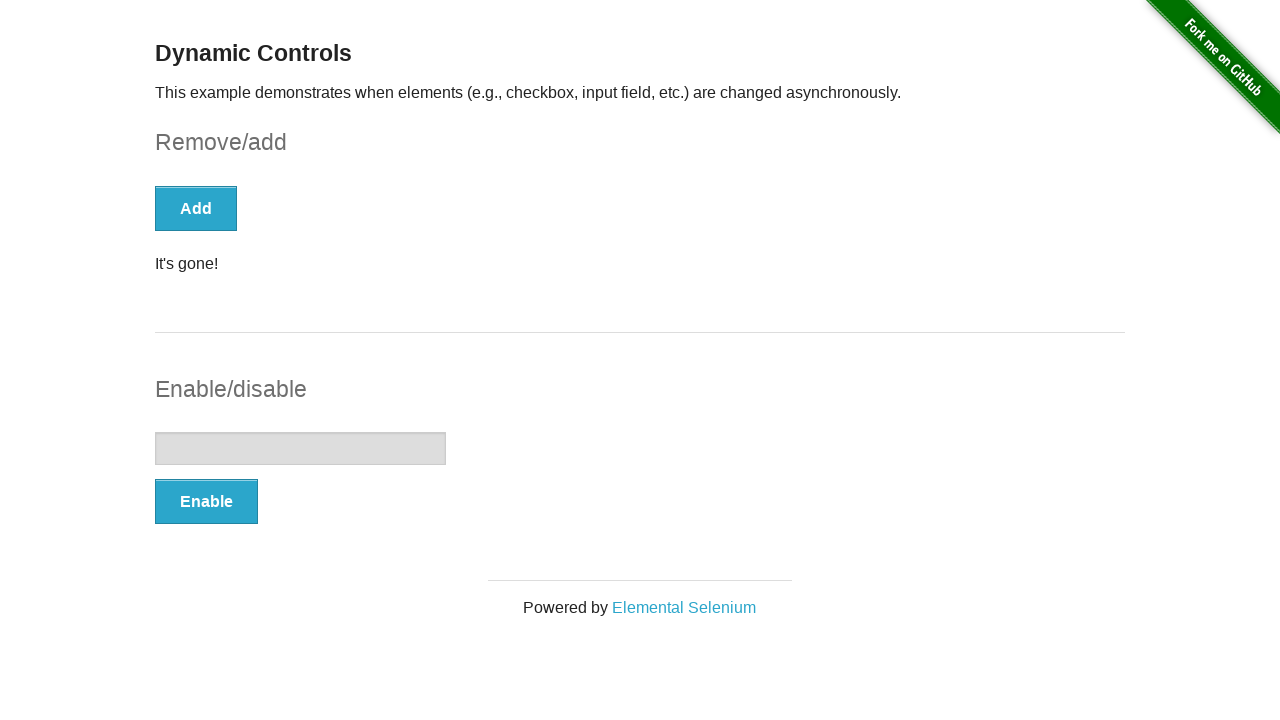

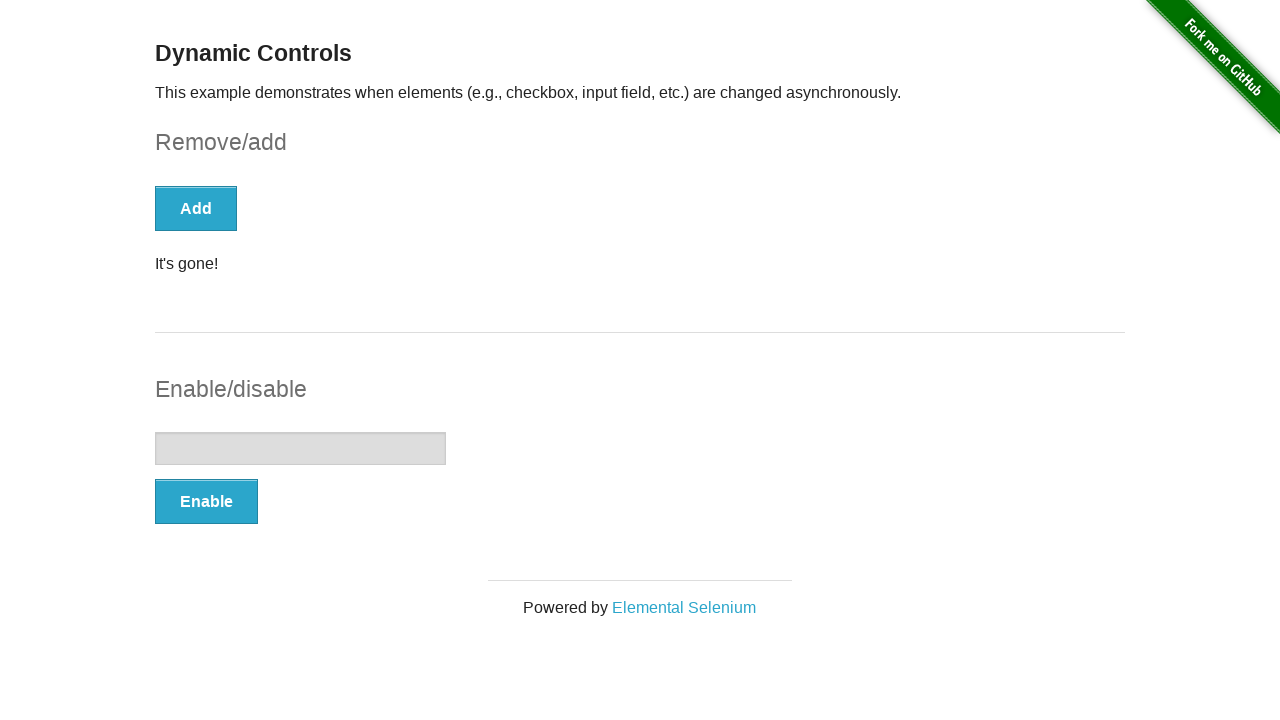